Tests the University of Waterloo course search functionality by selecting a course subject from a dropdown, entering a course number, and submitting the search form to view class information.

Starting URL: https://classes.uwaterloo.ca/under.html

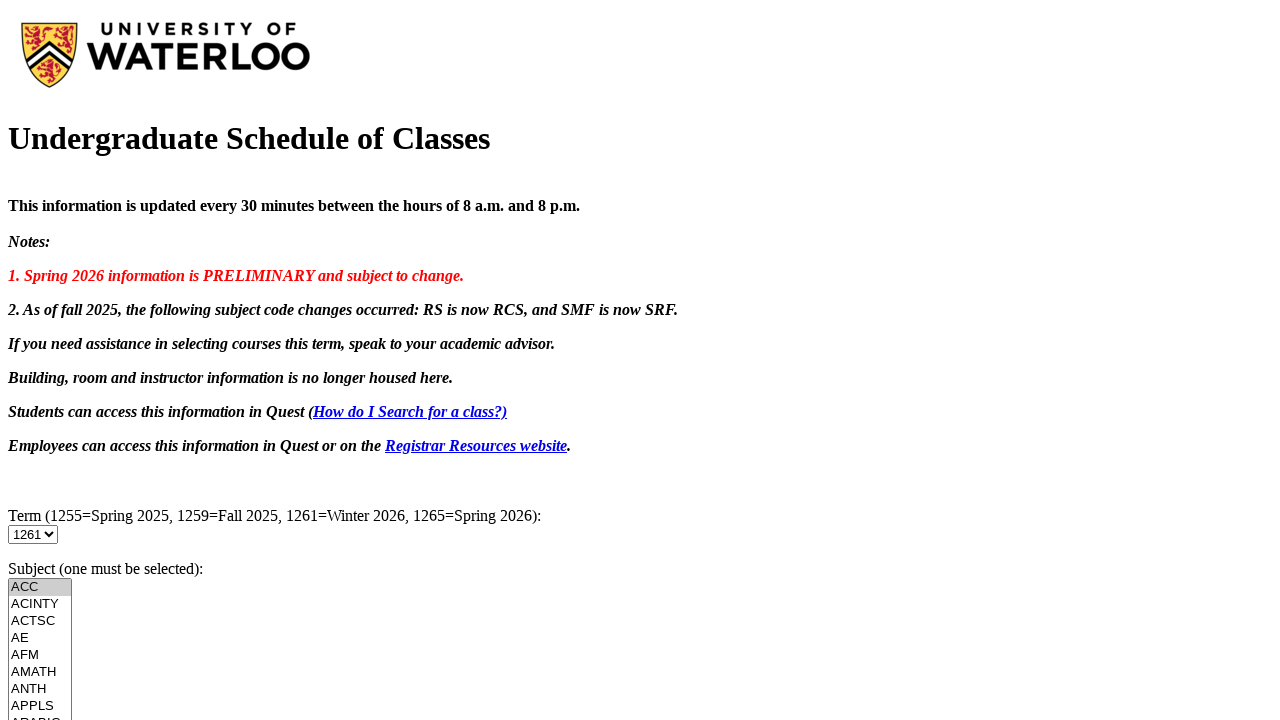

Selected 'CS' from course subject dropdown on #ssubject
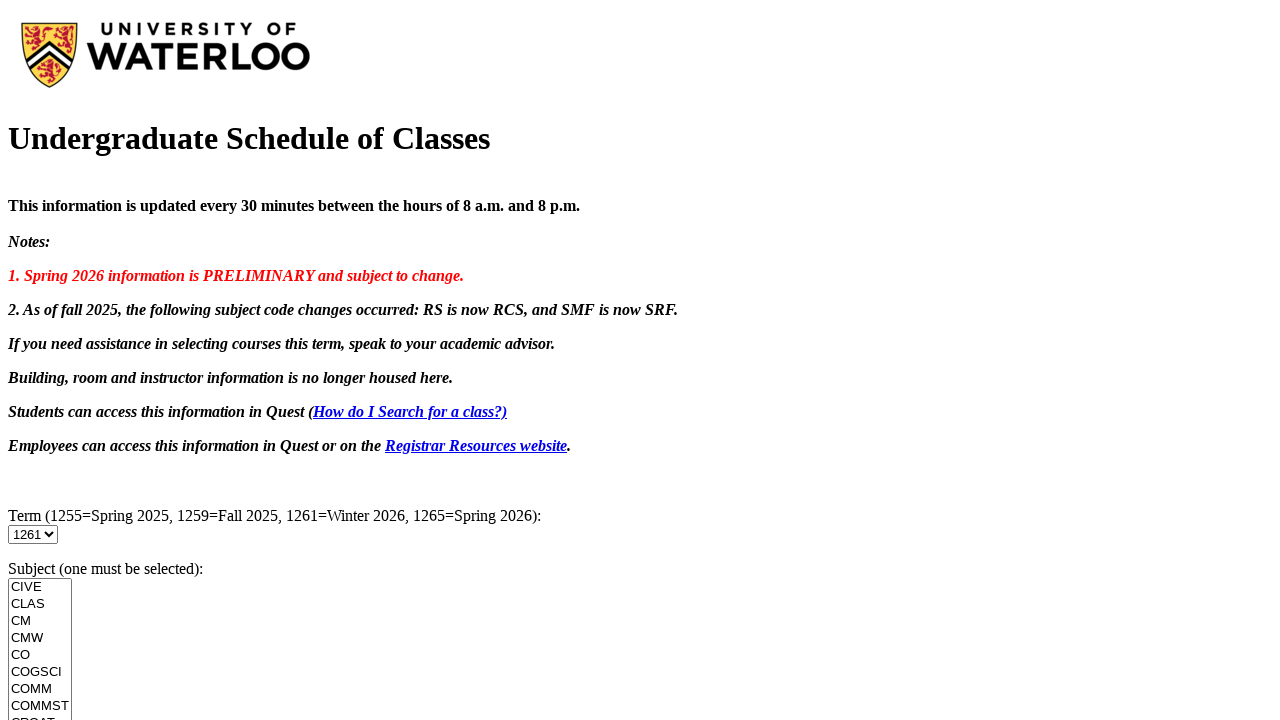

Entered course number '246' in the course number field on #icournum
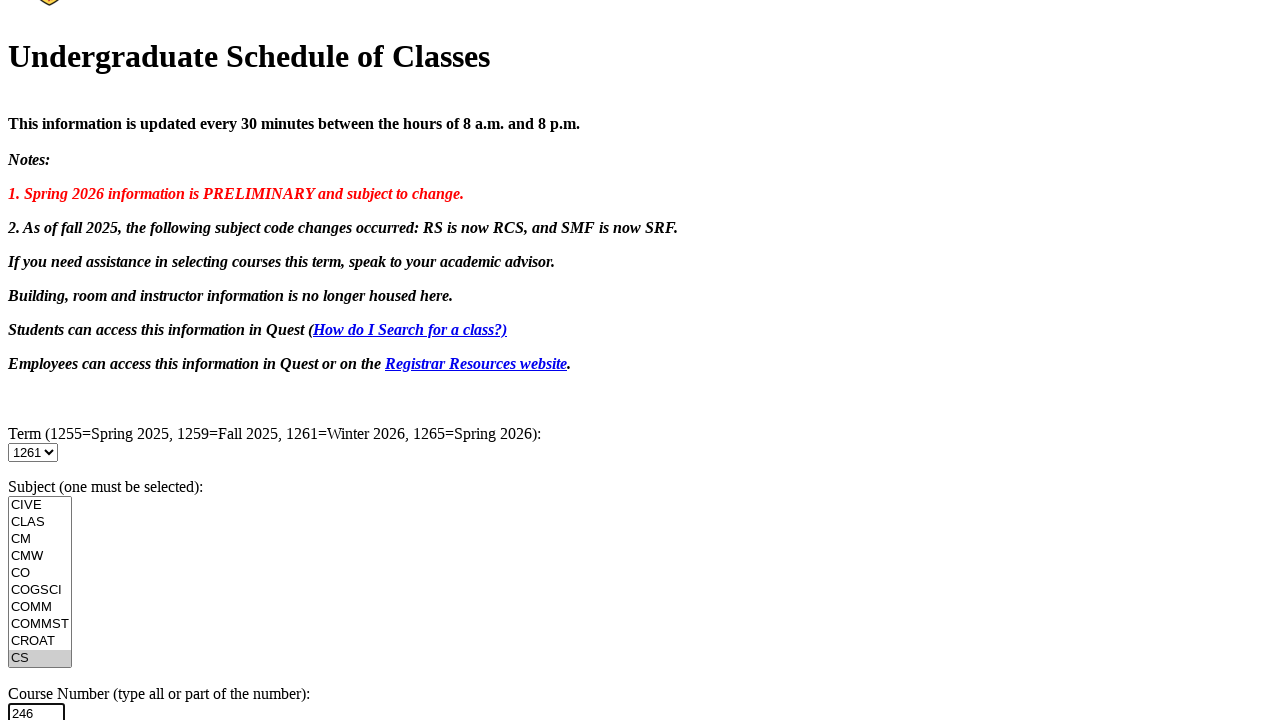

Submitted the course search form by pressing Enter on #icournum
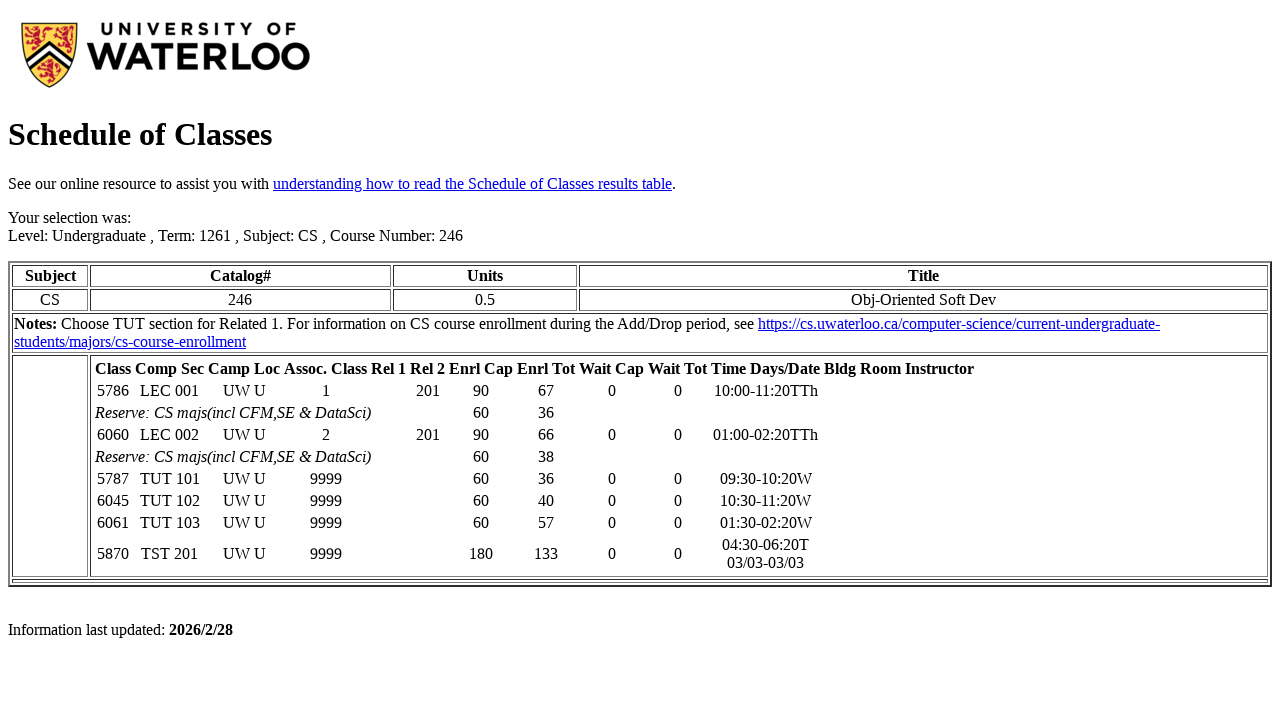

Course search results table loaded successfully
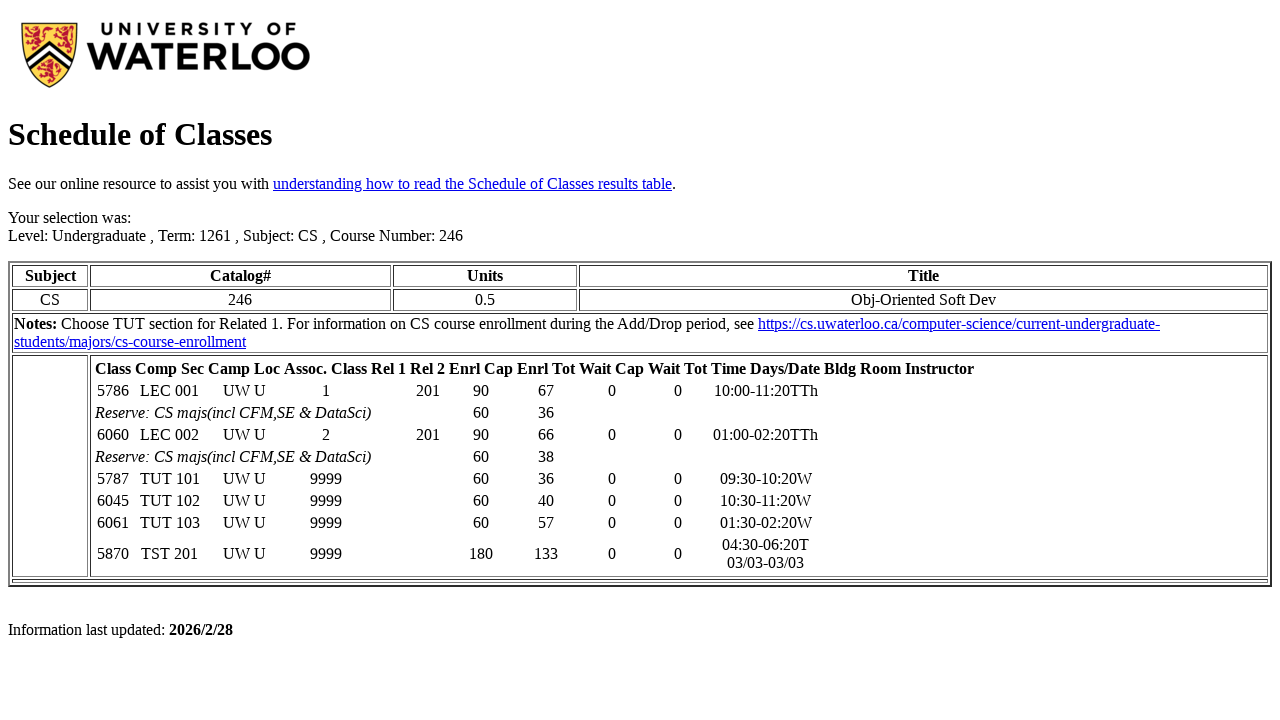

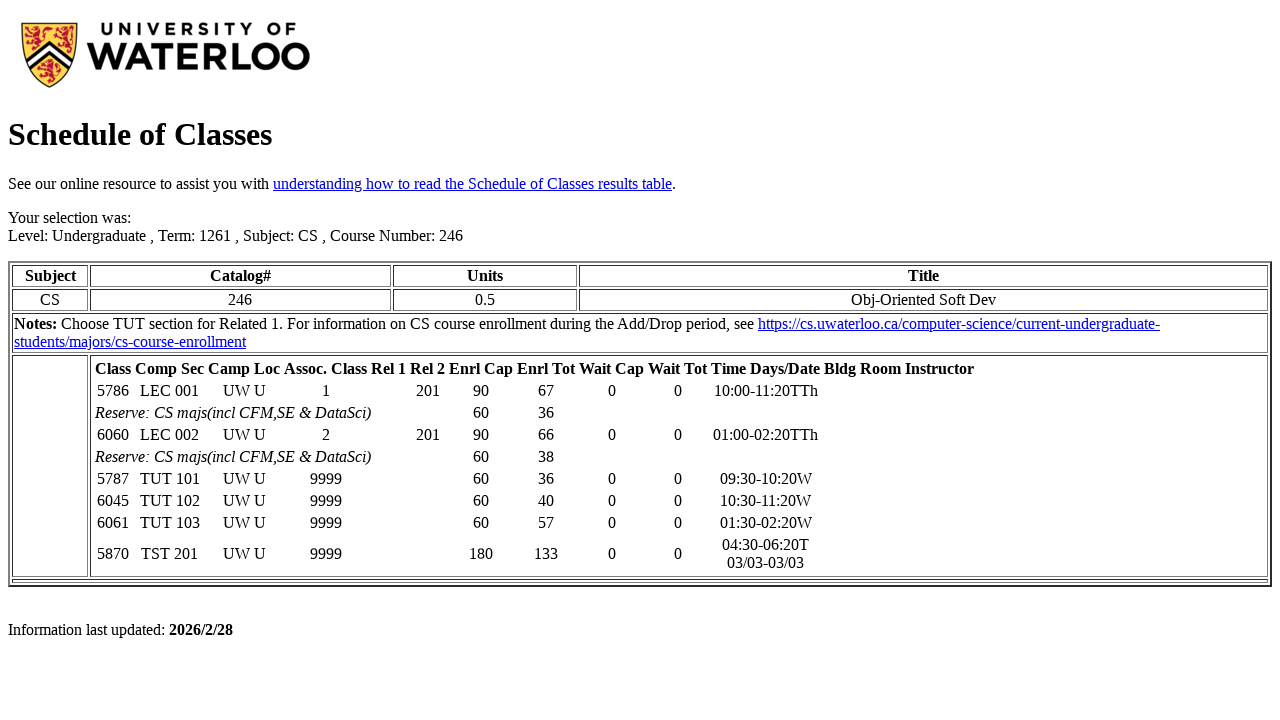